Navigates to Kompas Money news page and verifies that article links are present and accessible on the page

Starting URL: https://money.kompas.com/whatsnew

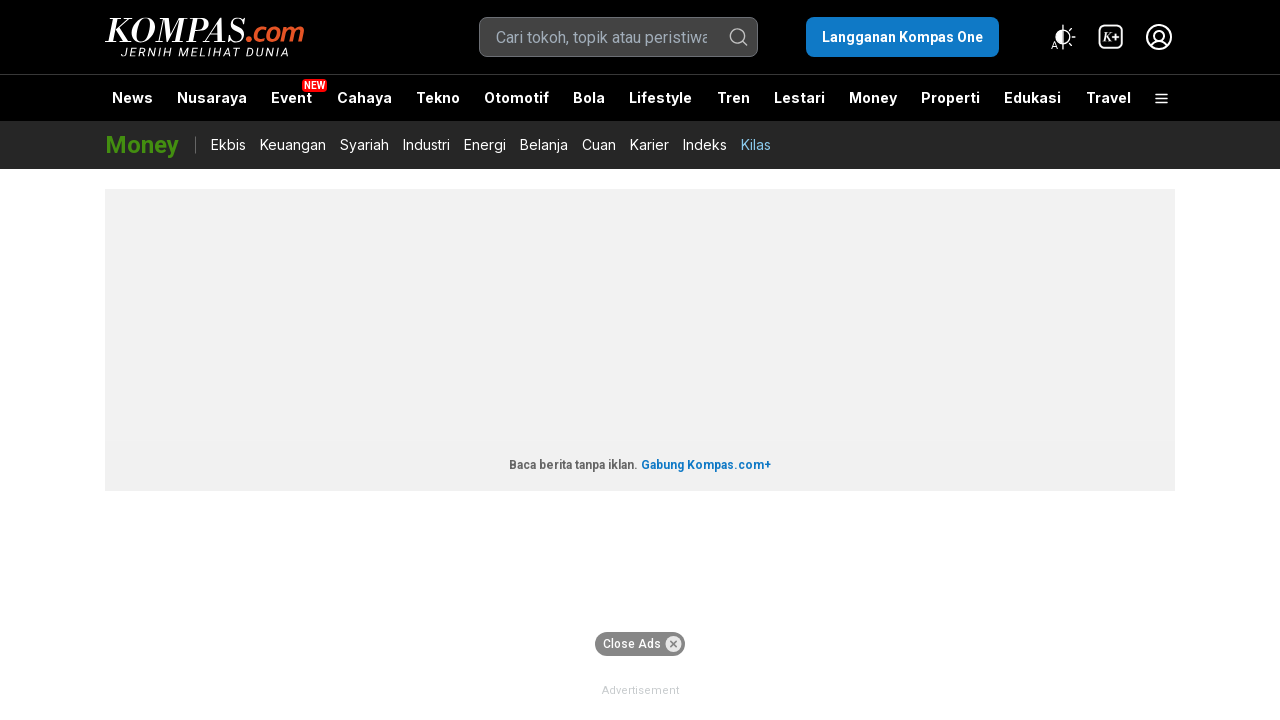

Navigated to Kompas Money news page
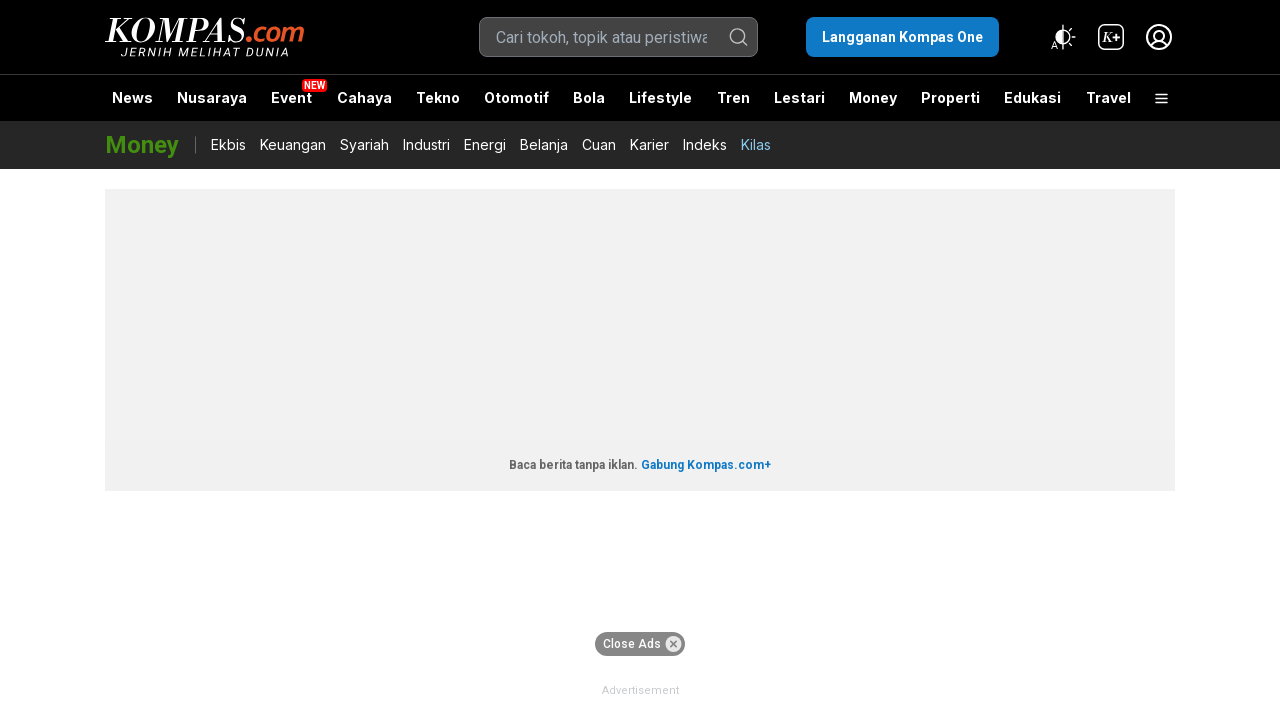

Article links loaded on the page
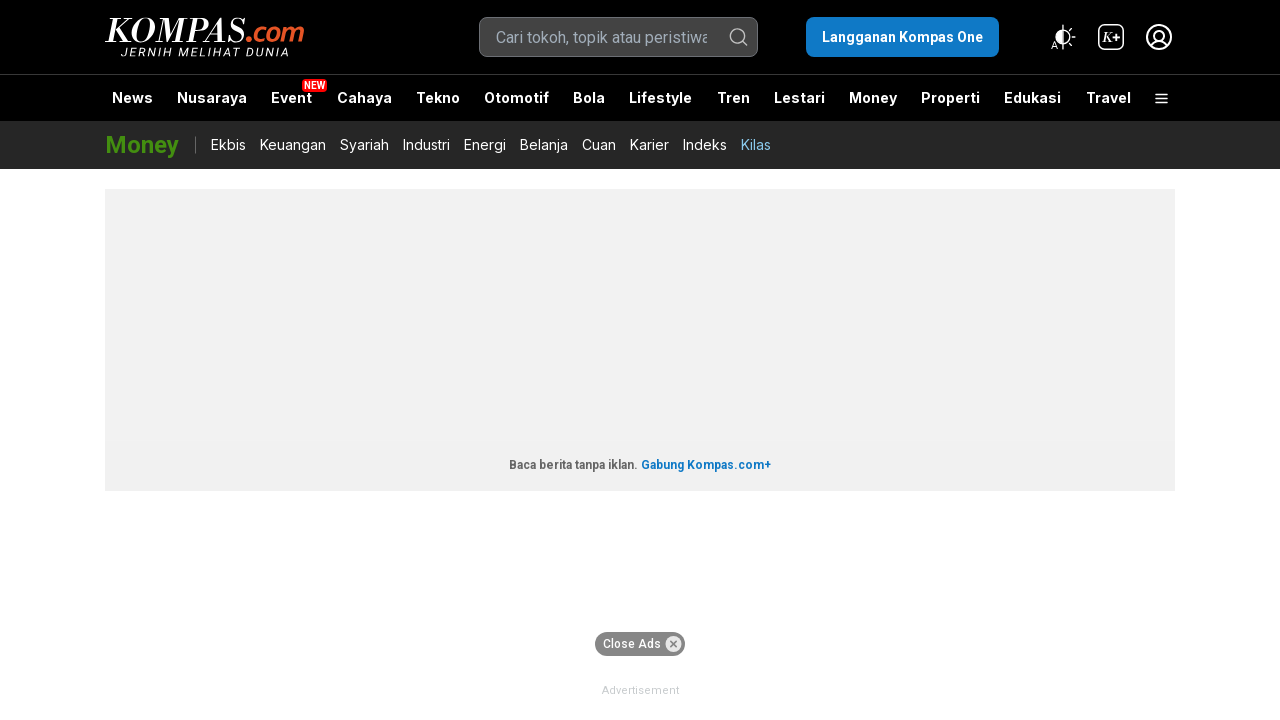

Located all article links on the page
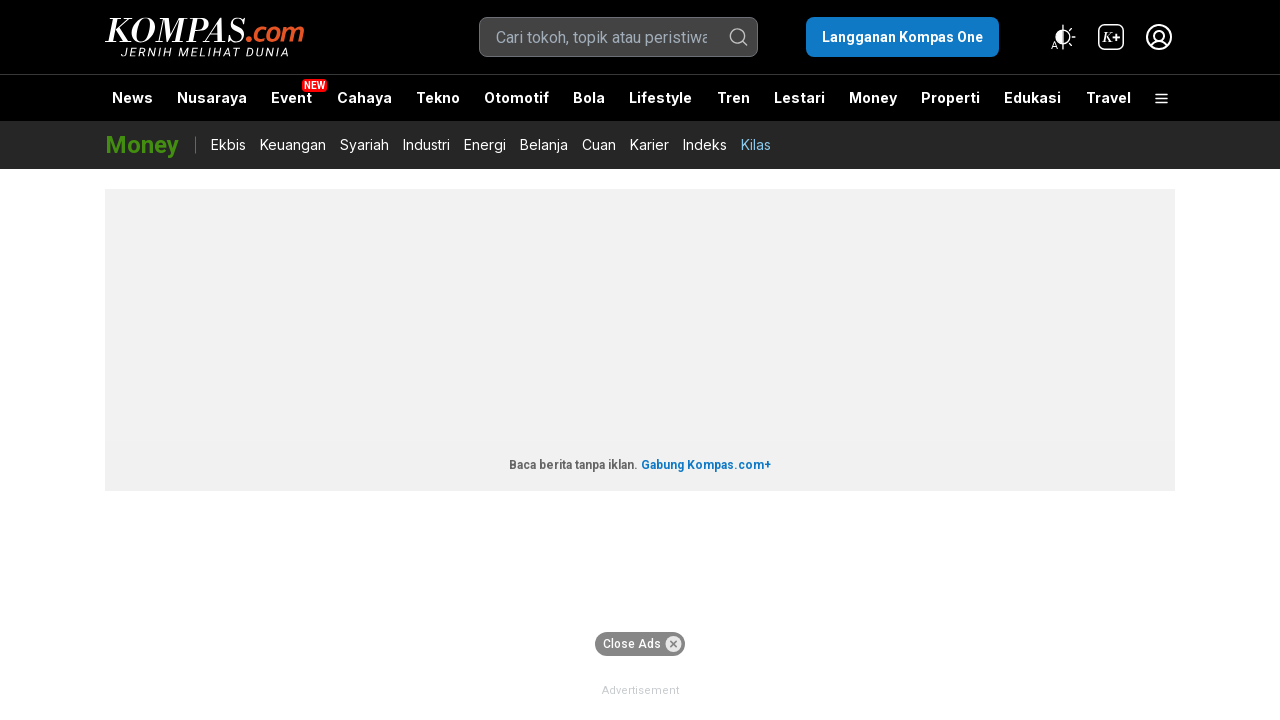

Verified that 44 article links are present
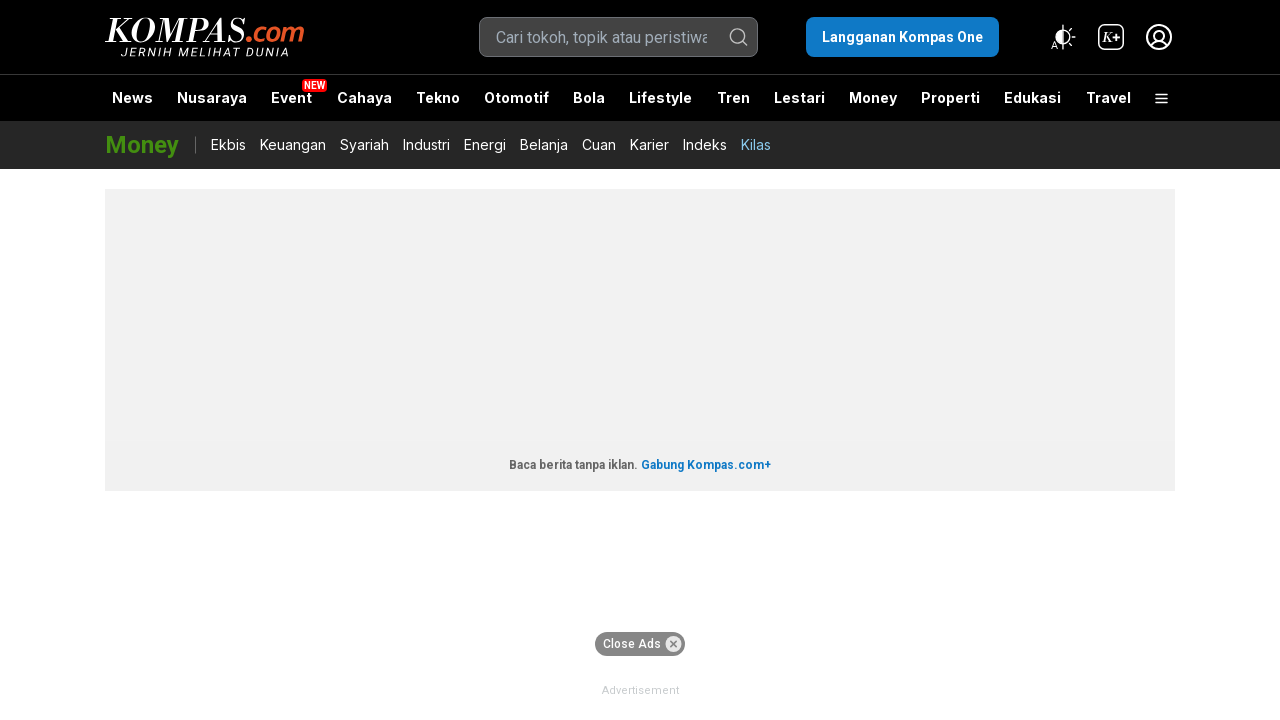

Clicked on the first article link at (490, 360) on a[href*='money.kompas.com/read'] >> nth=0
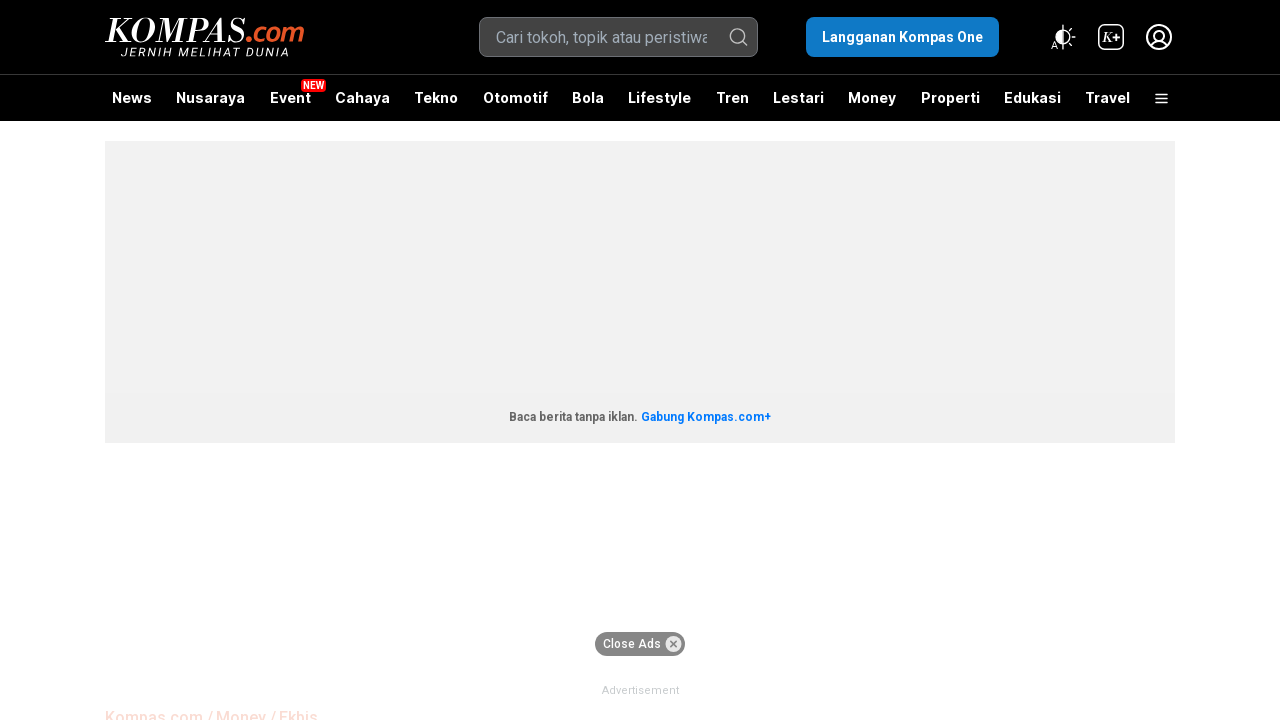

Article content loaded successfully
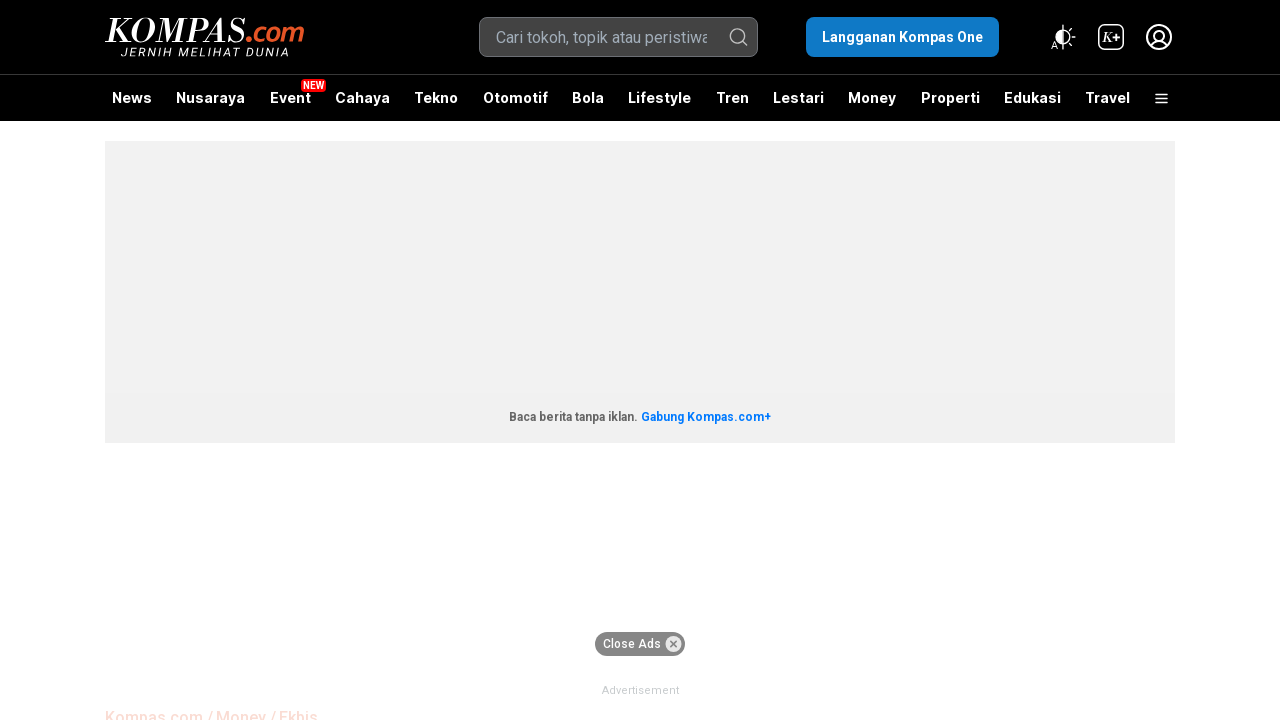

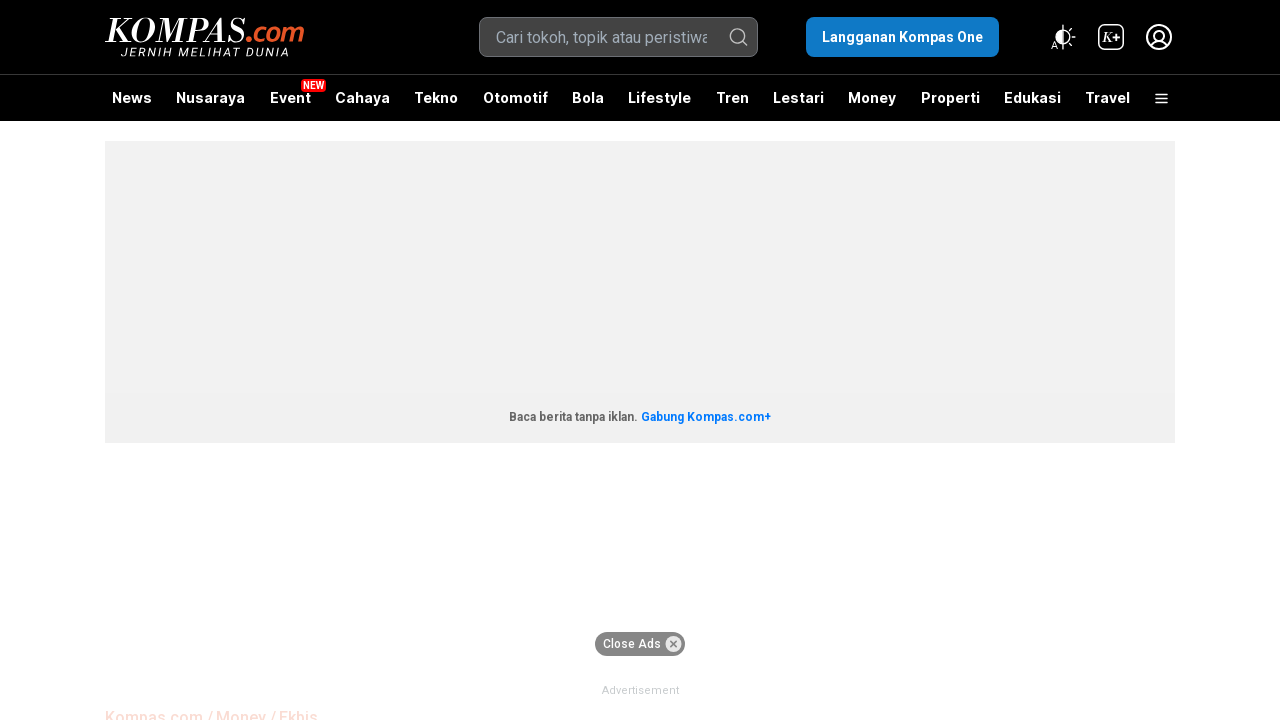